Tests browser window handling by opening a new window and switching between the original and new window

Starting URL: https://demoqa.com/browser-windows

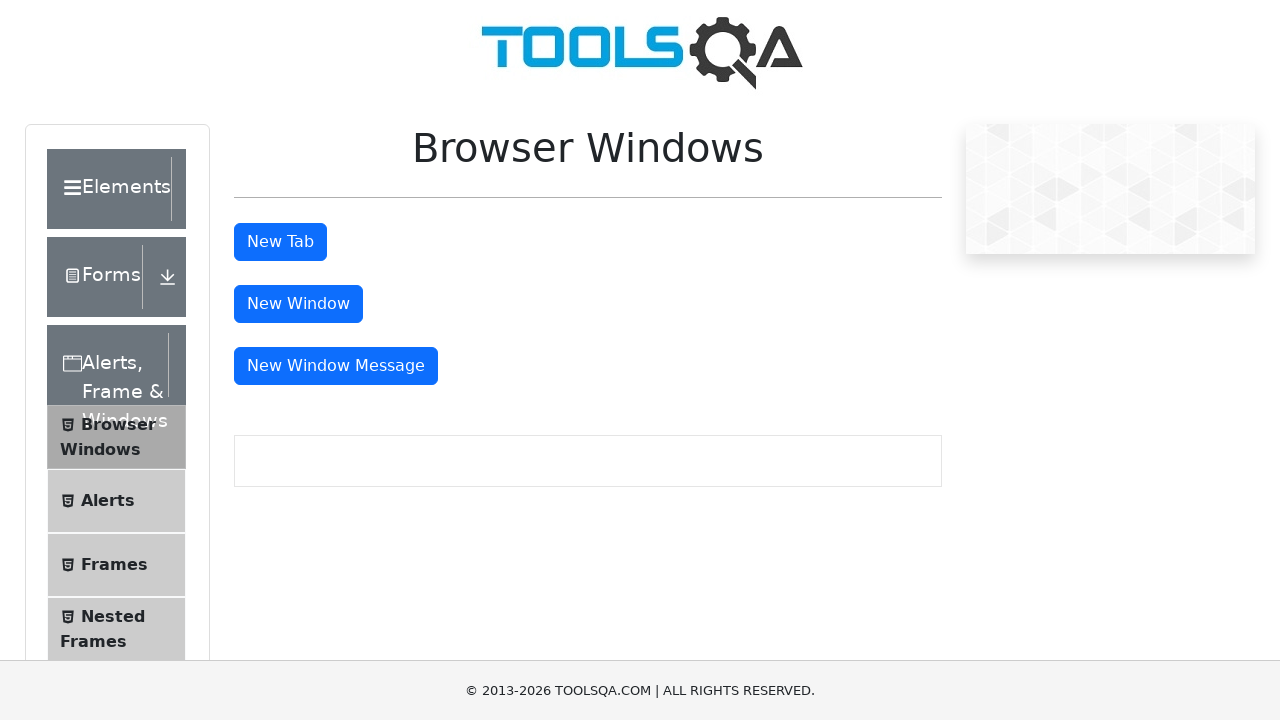

Hidden Google ads iframes to avoid interference
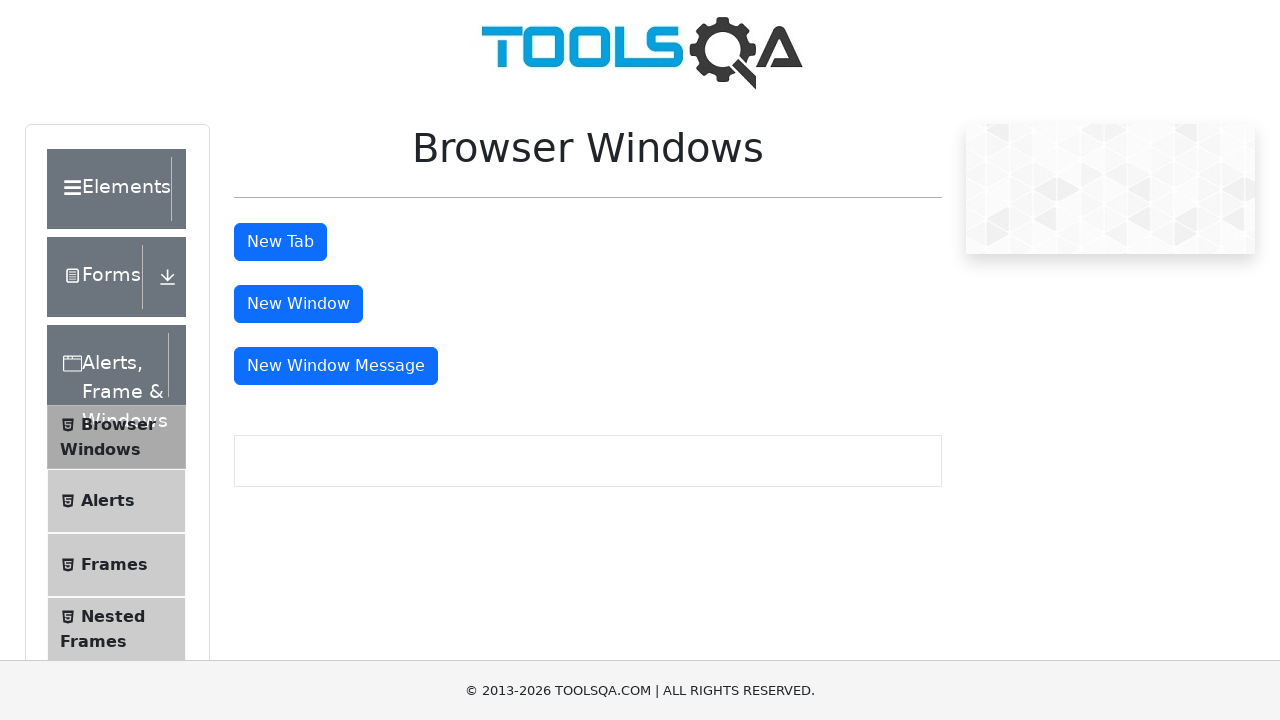

Hovered over the New Window button at (298, 304) on #windowButton
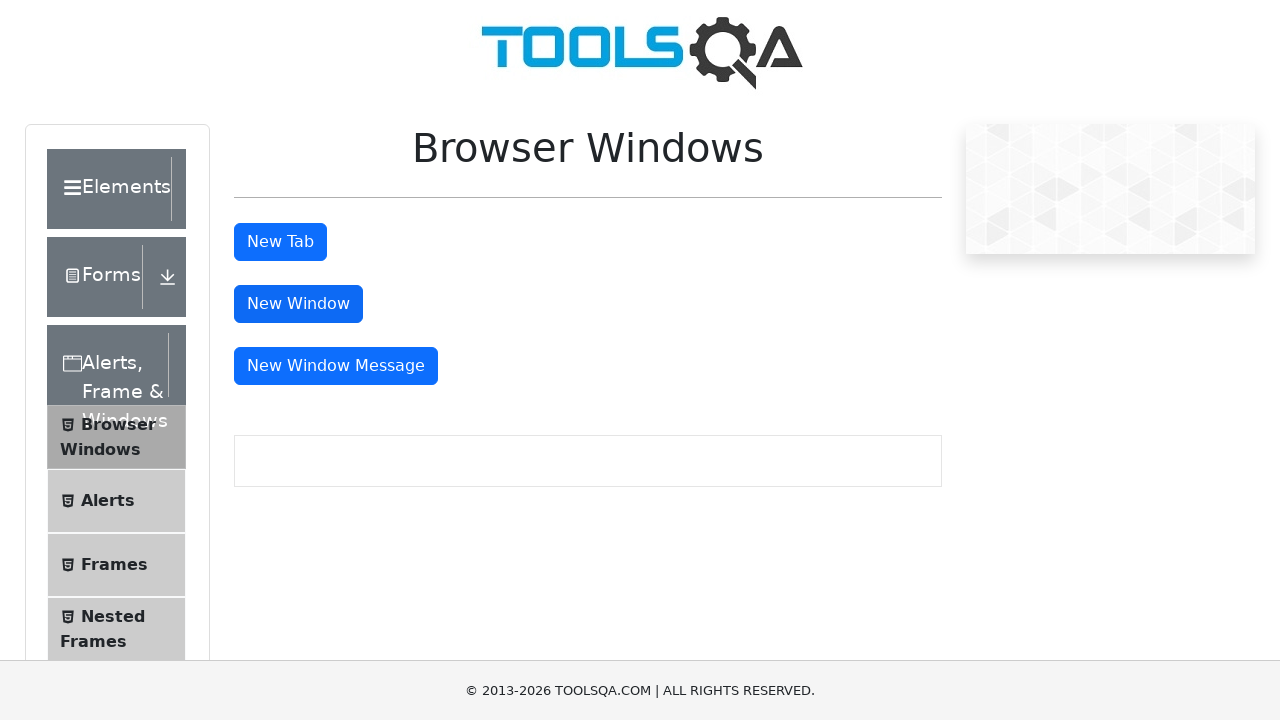

Waited 1 second for UI to respond
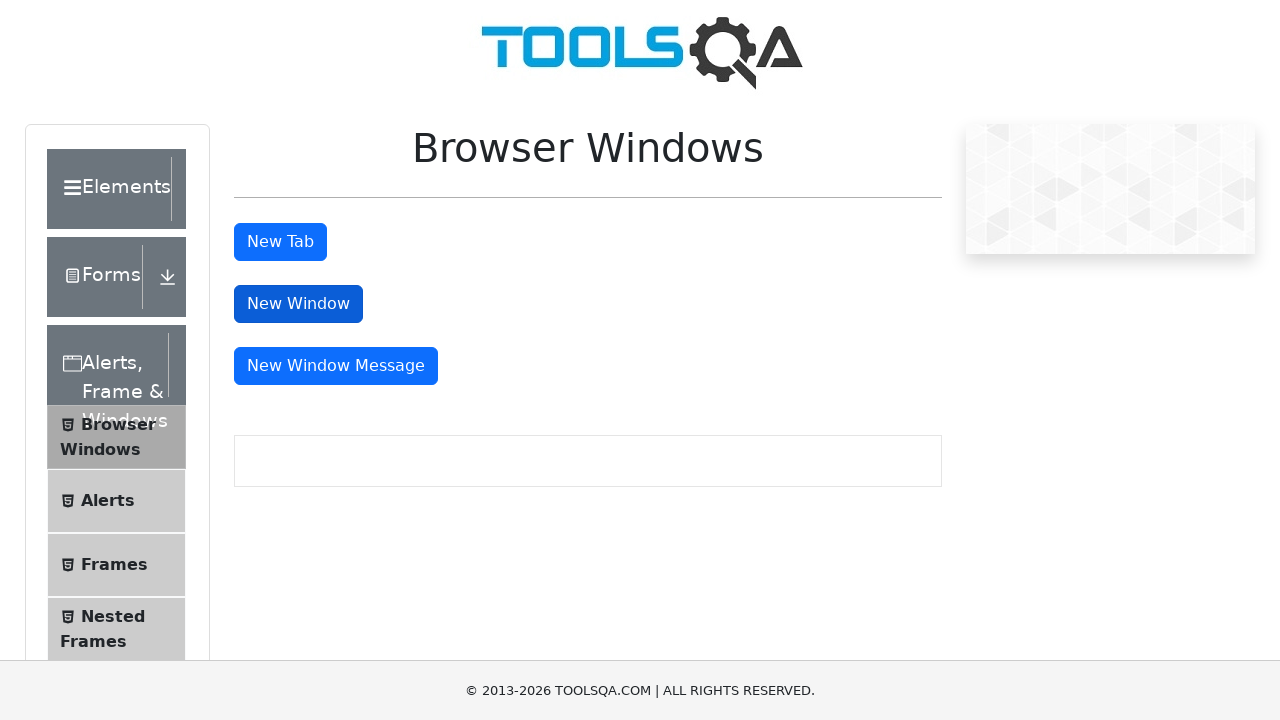

Clicked New Window button to open new window at (298, 304) on #windowButton
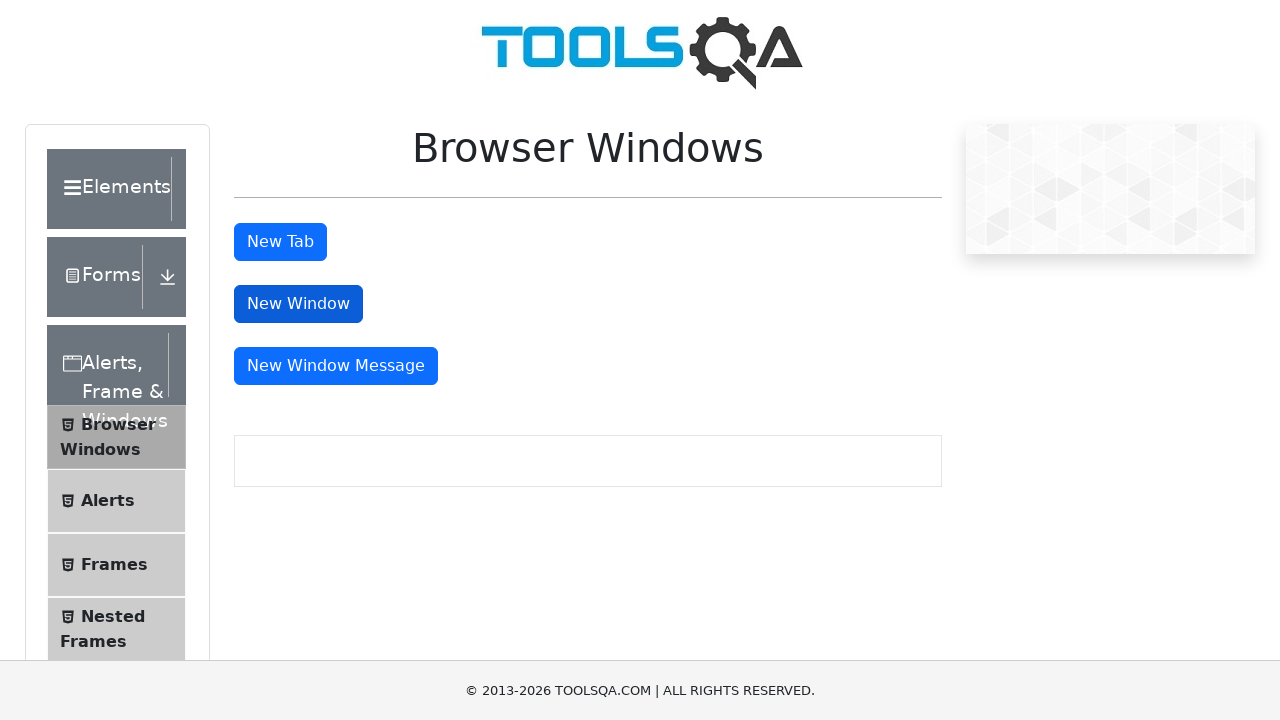

New window opened and captured
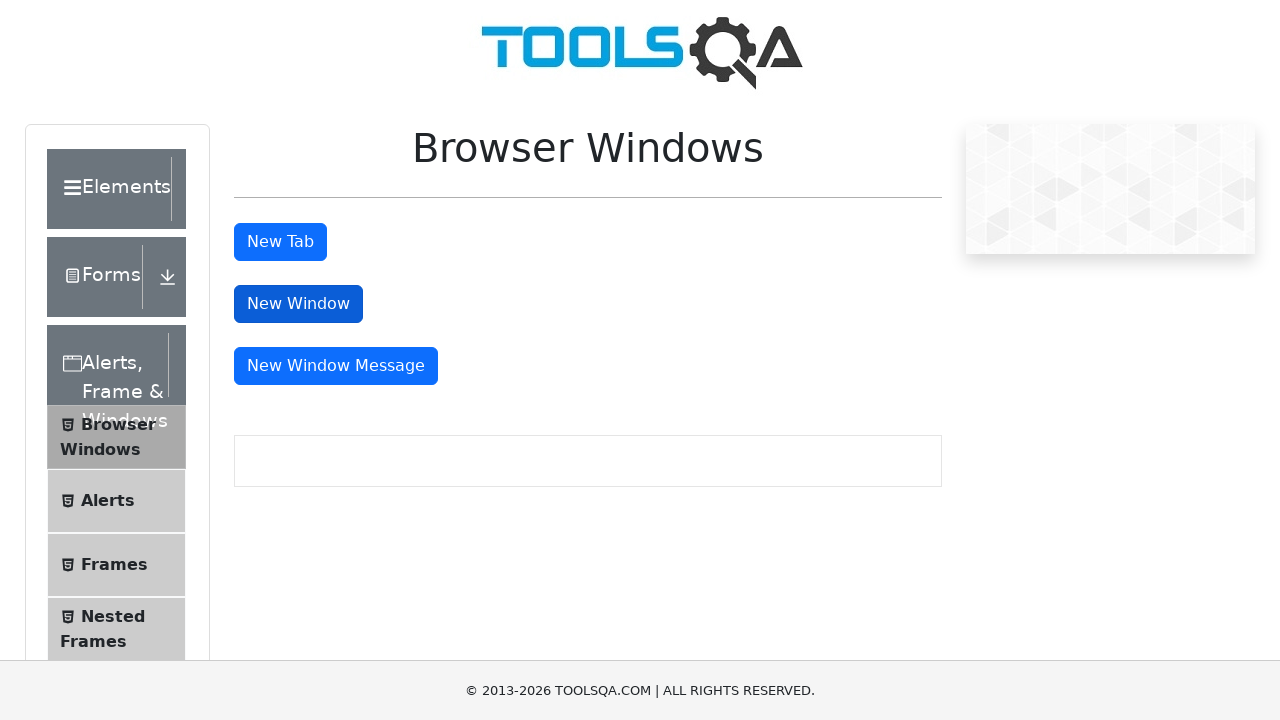

New window finished loading
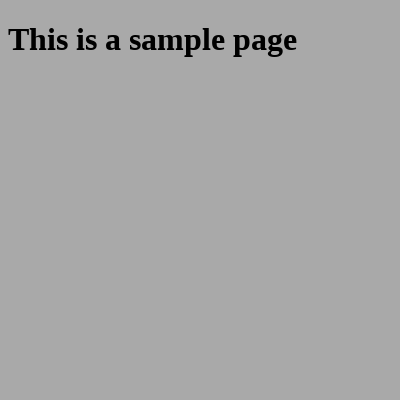

Switched back to original window
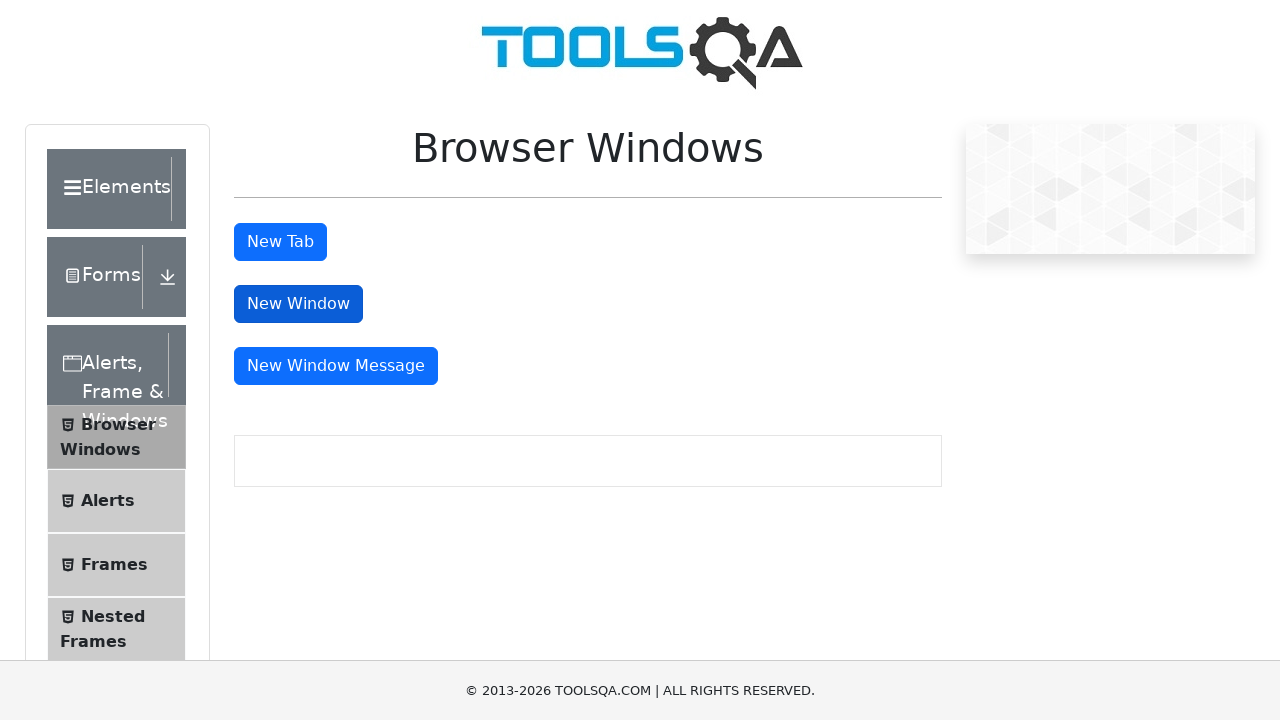

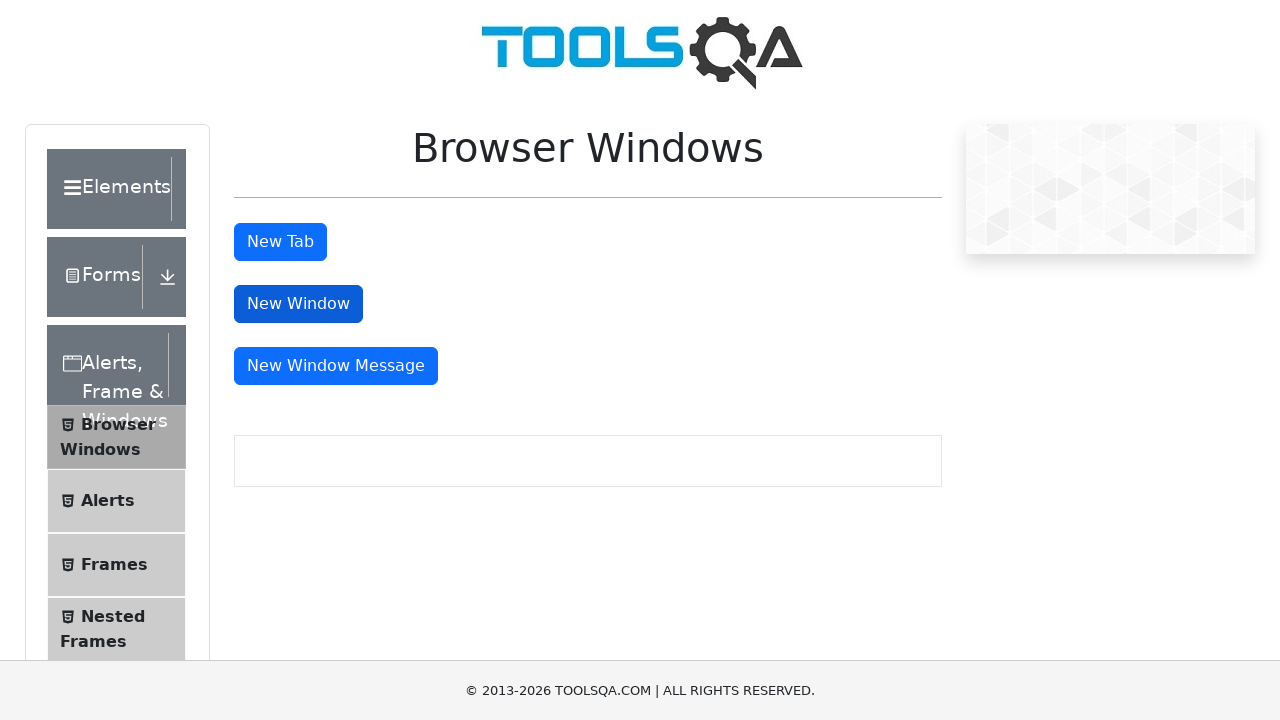